Tests browser window handling by clicking a button that opens a new window, switching to the new window to fill a form field, then switching back to the parent window to fill another field.

Starting URL: https://www.hyrtutorials.com/p/window-handles-practice.html

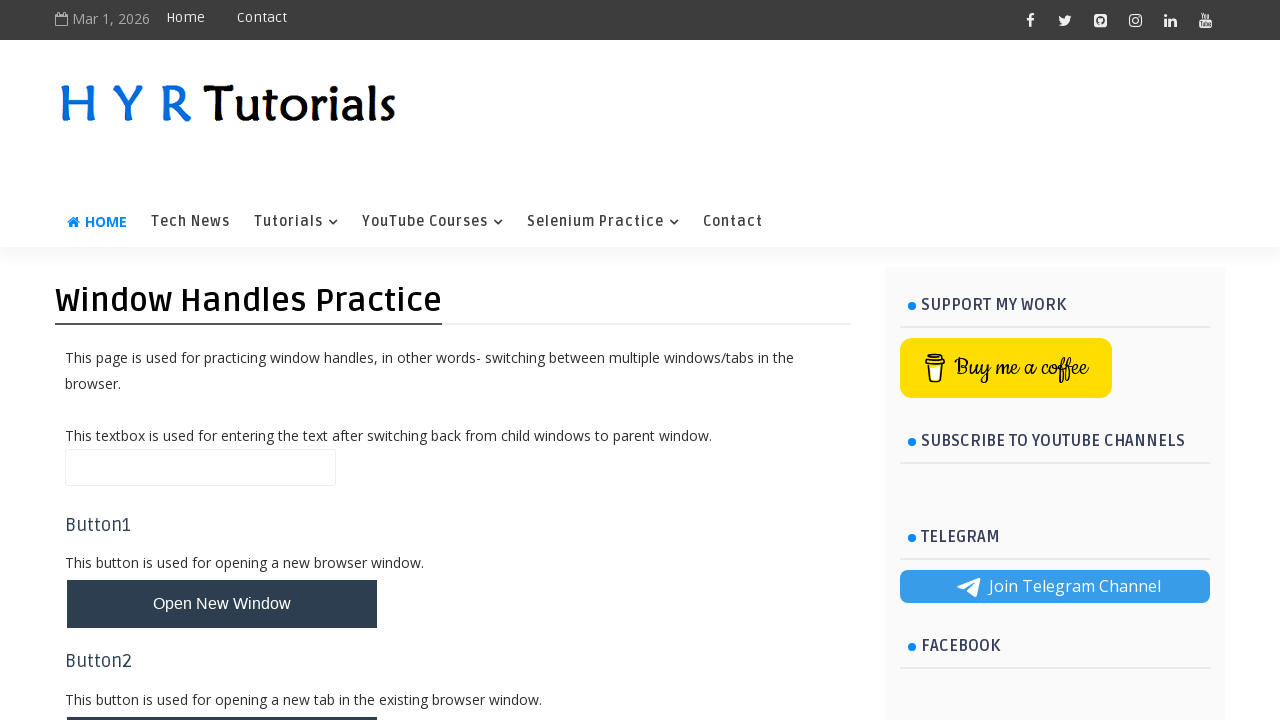

Clicked button to open new window at (222, 604) on #newWindowBtn
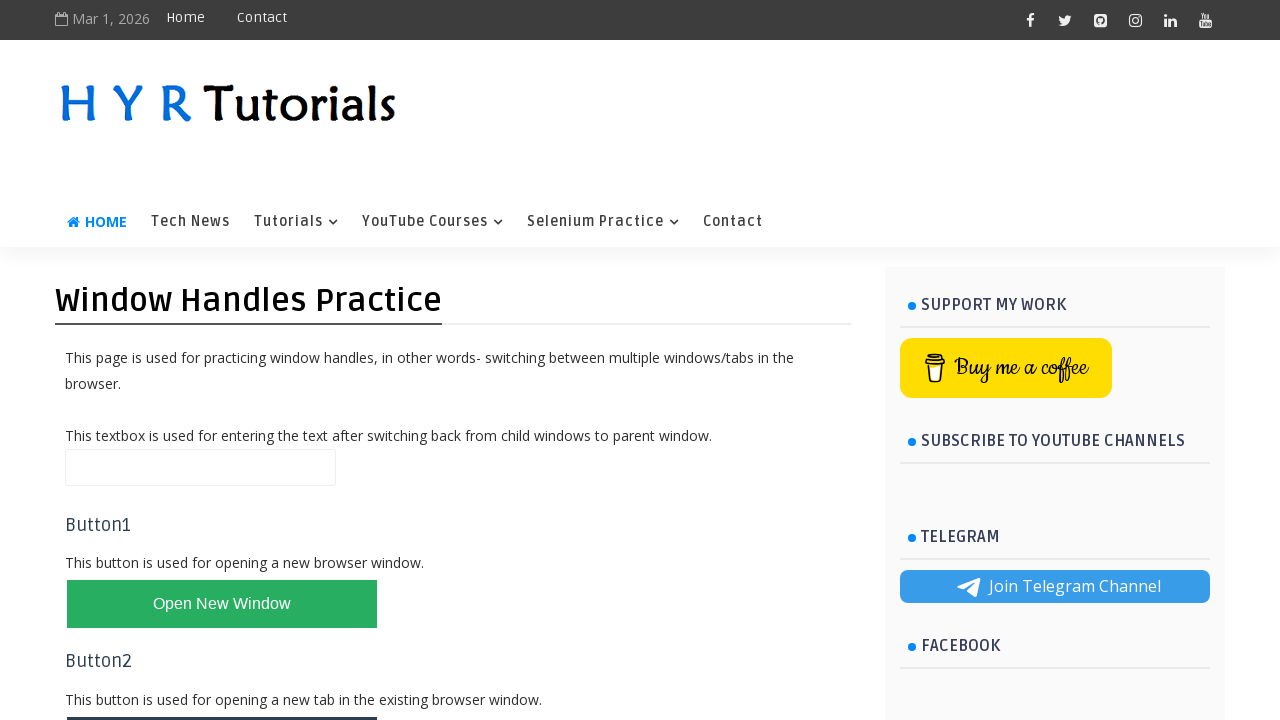

Captured new child window/page
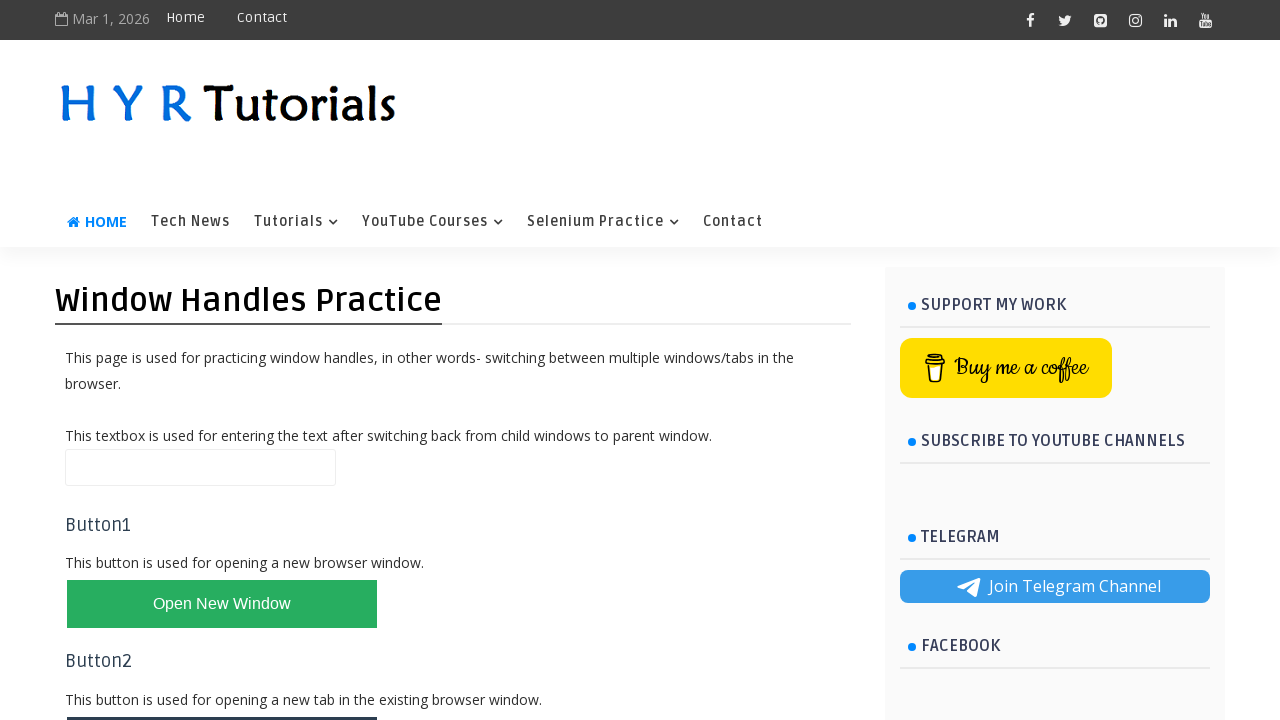

Child window loaded completely
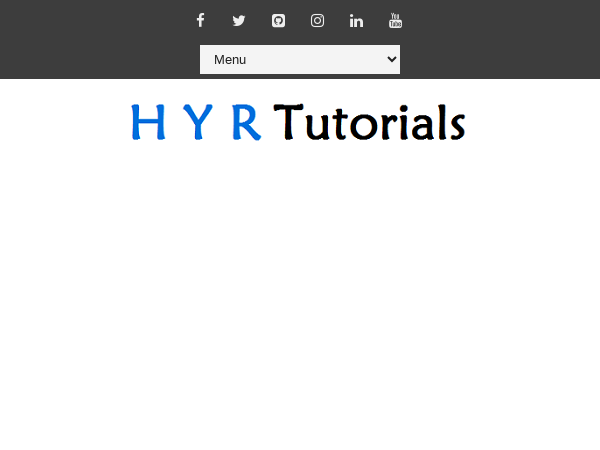

Filled firstName field with 'Chetan' in child window on #firstName
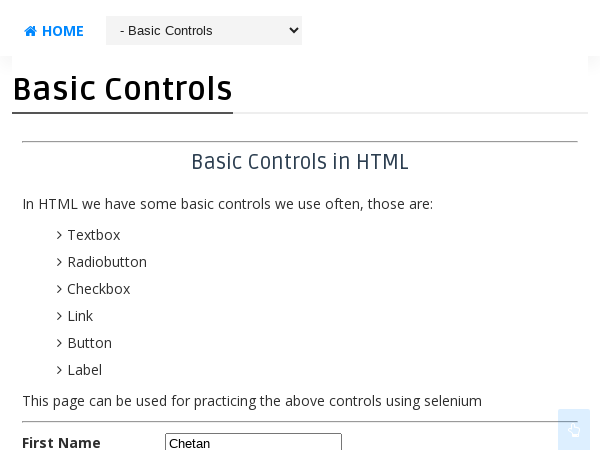

Switched back to parent window and filled name field with 'chetan' on #name
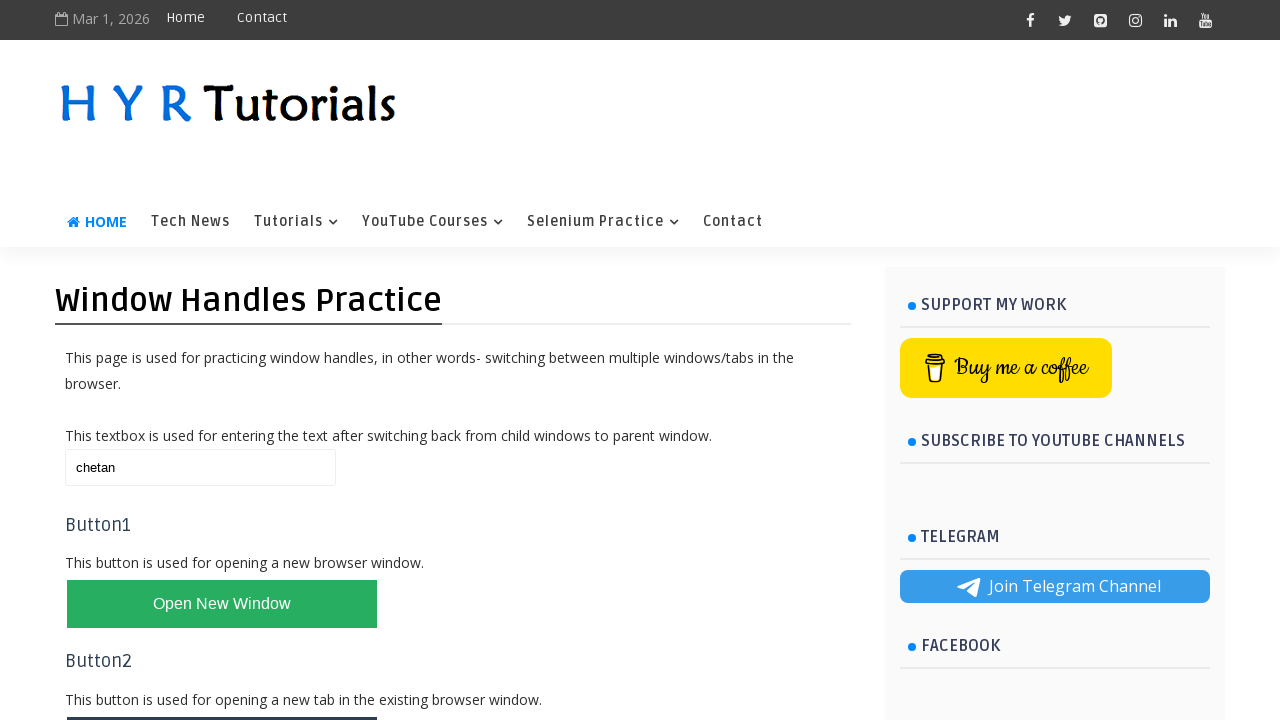

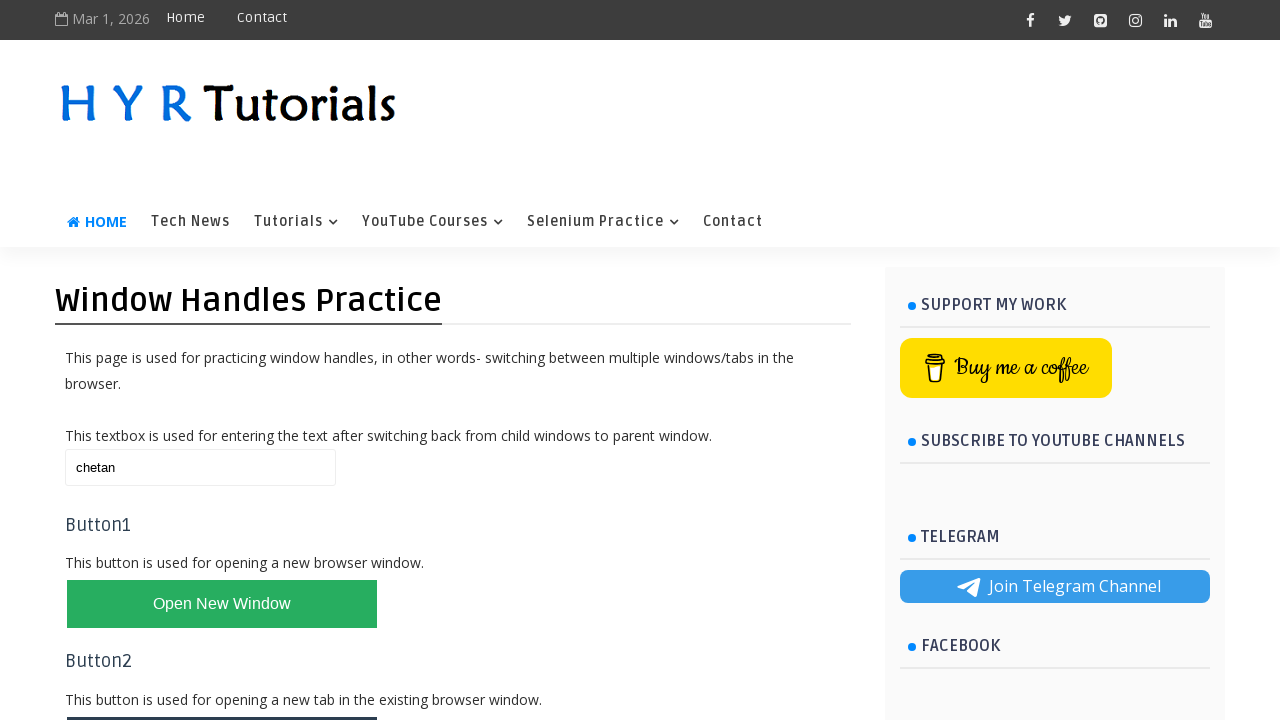